Tests dynamic loading where an element is rendered after loading. Clicks the Start button and verifies that "Hello World!" text appears after the element is dynamically added to the DOM.

Starting URL: https://the-internet.herokuapp.com/dynamic_loading/2

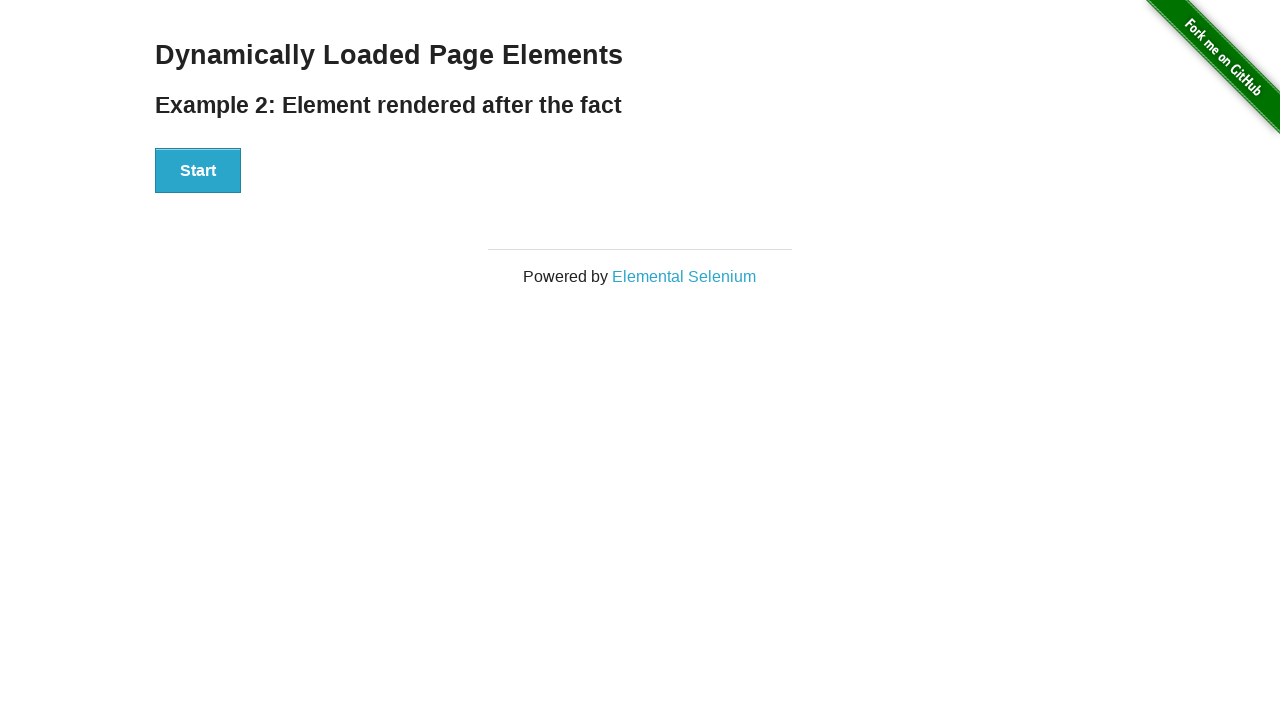

Navigated to dynamic loading page
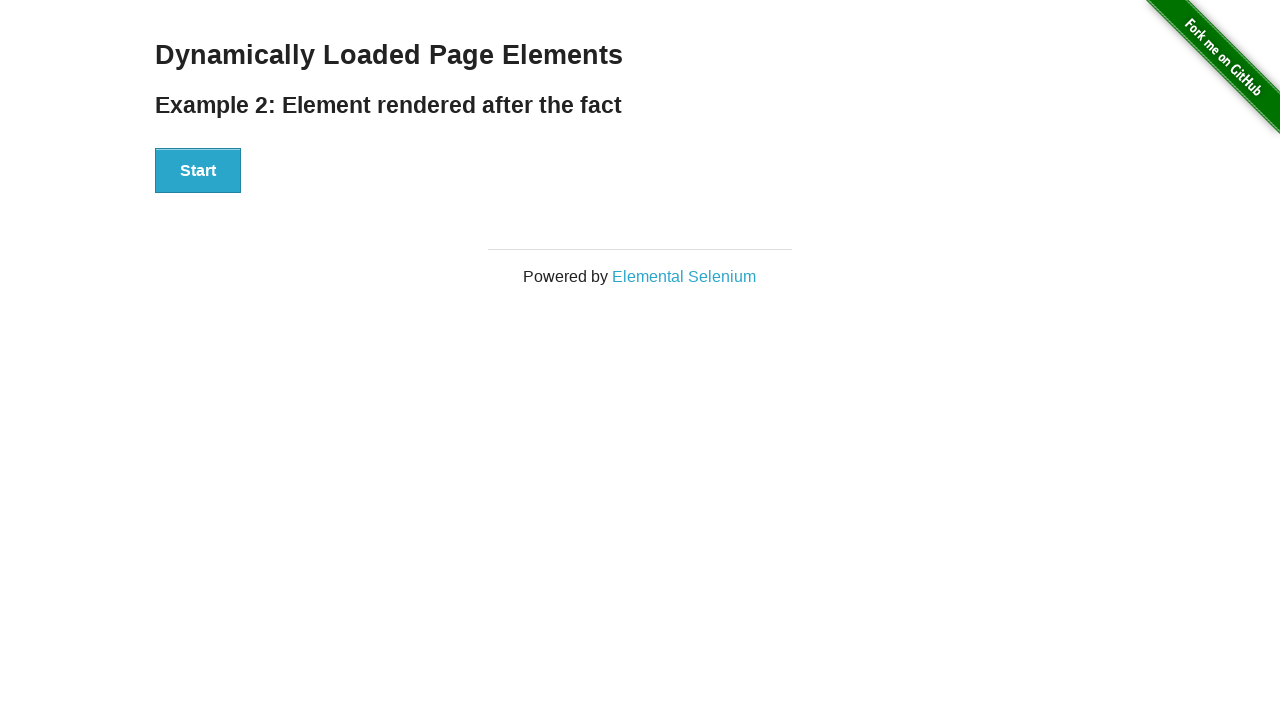

Clicked Start button to initiate dynamic loading at (198, 171) on xpath=//button[text()='Start']
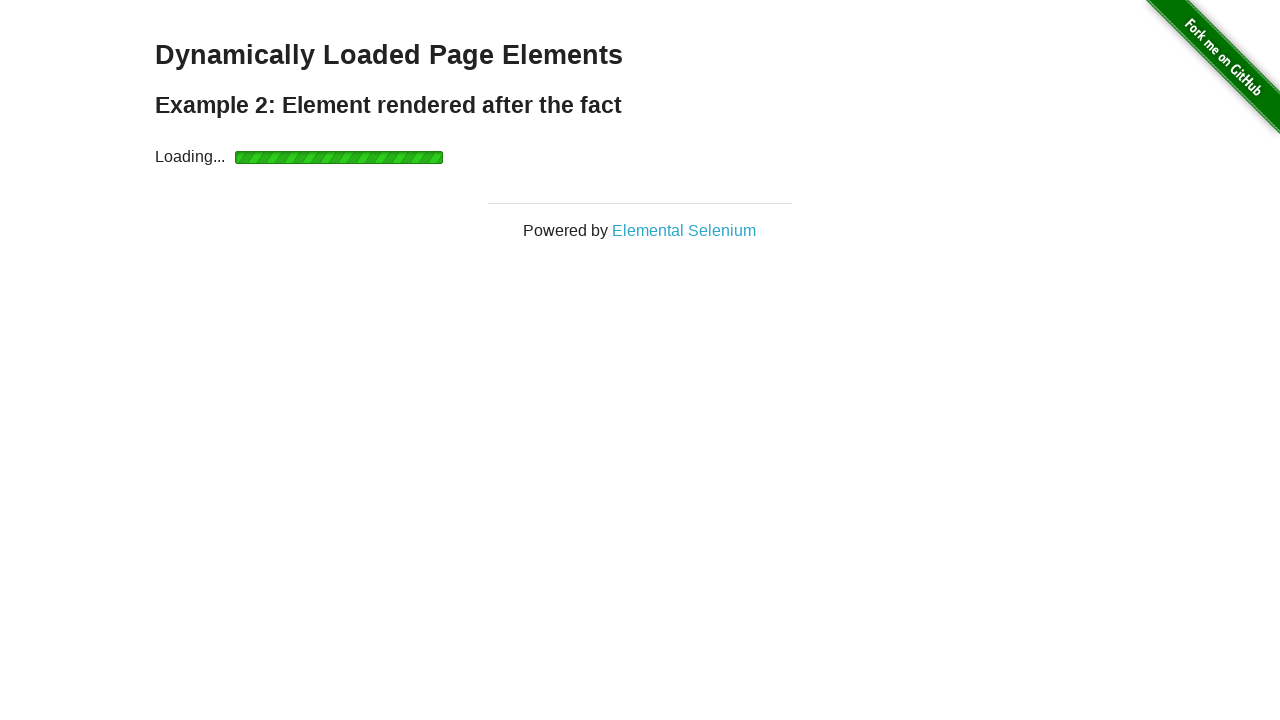

Element #finish has been rendered after loading
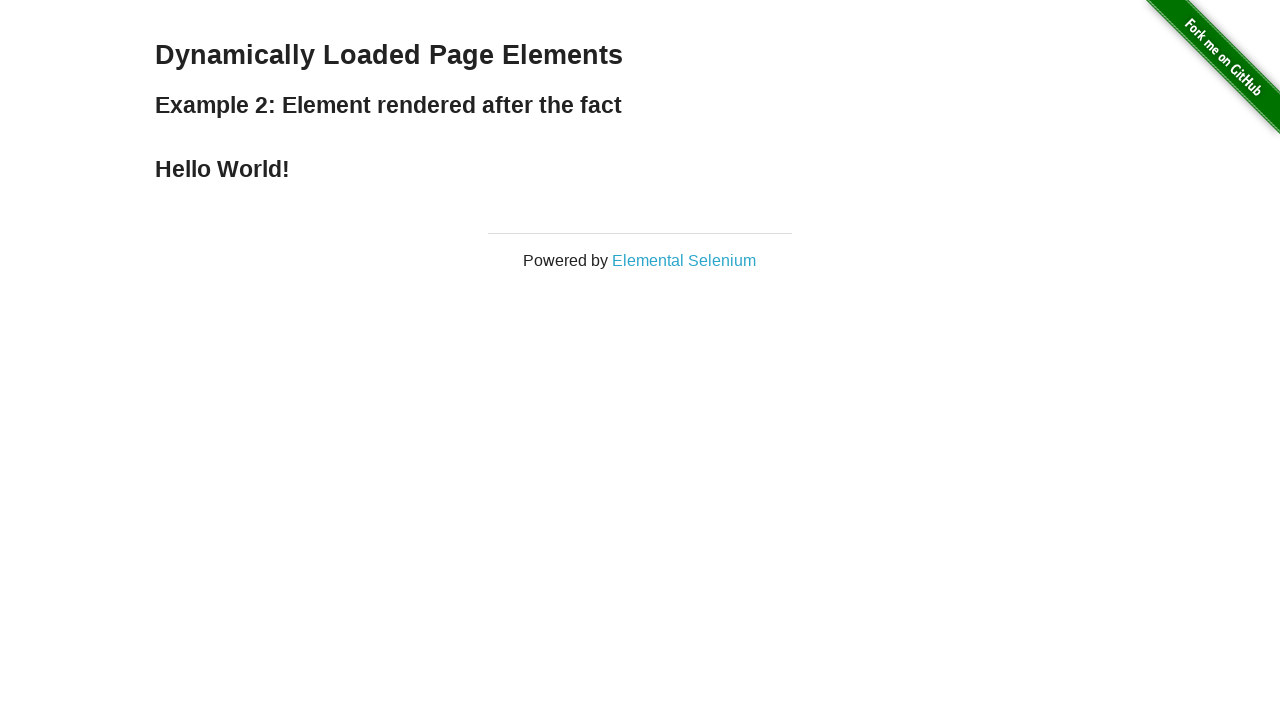

Verified that 'Hello World!' text appears in the rendered element
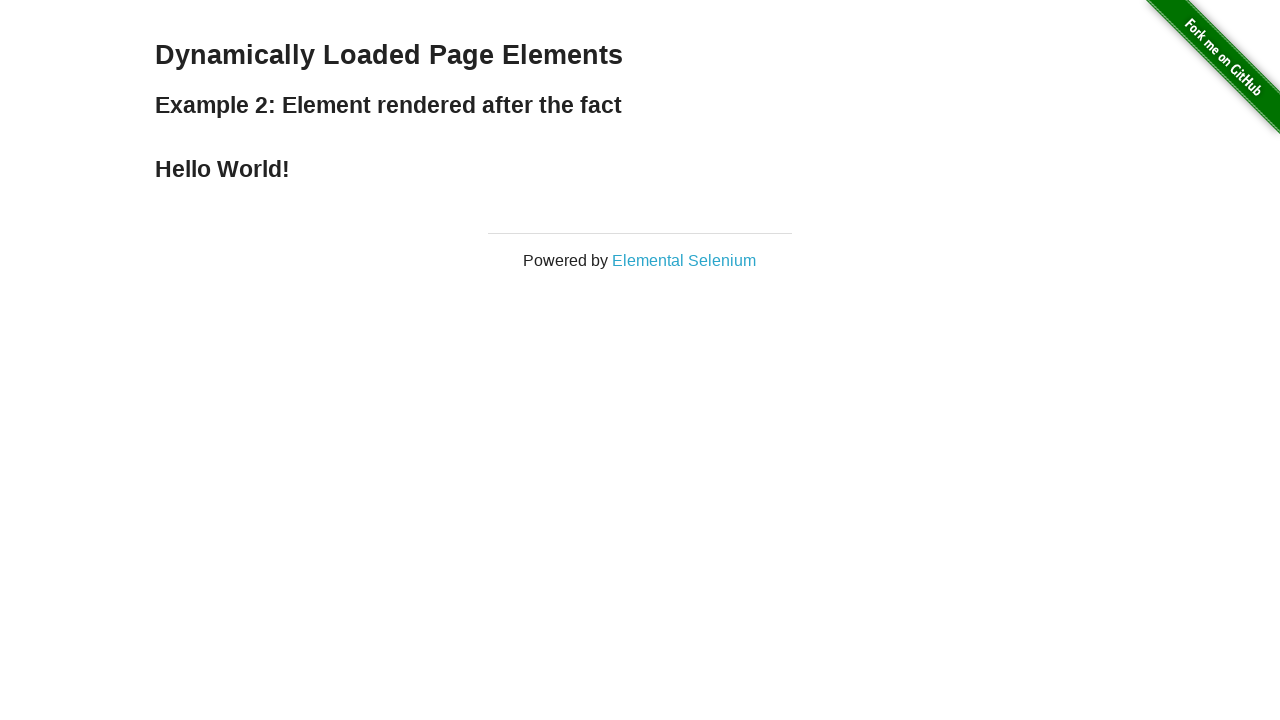

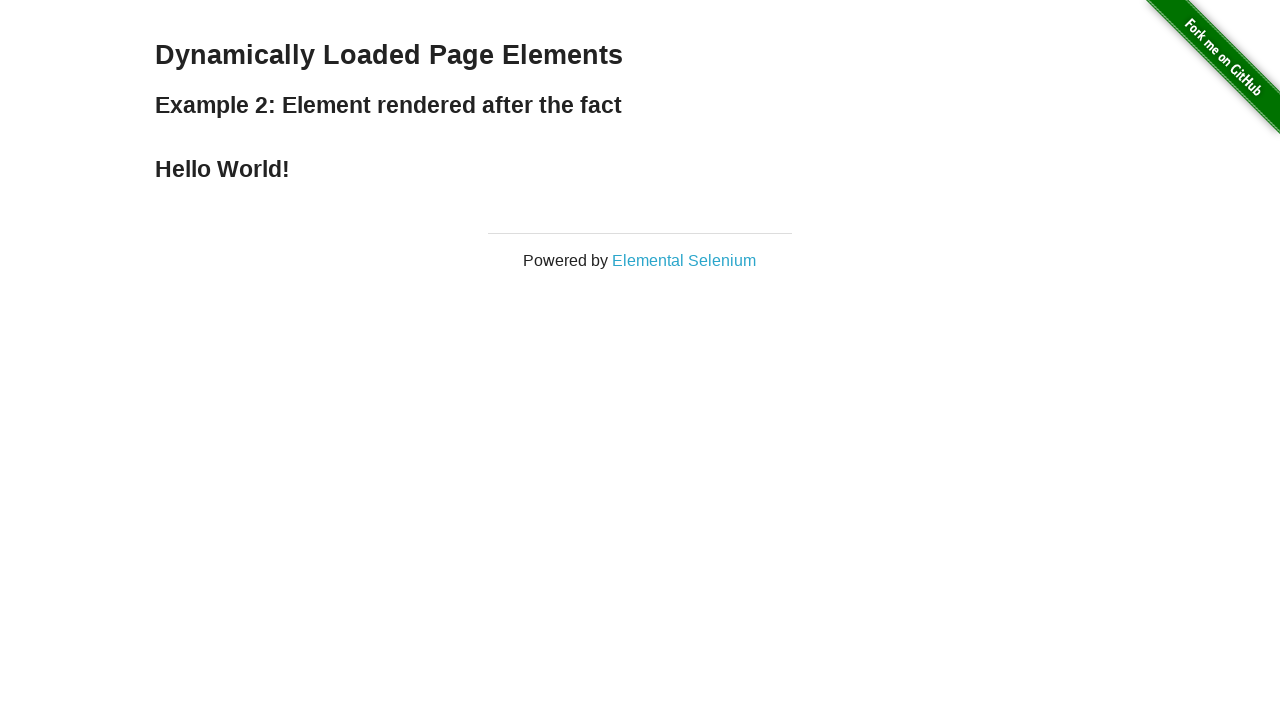